Tests the Saucedemo page by locating the login button and clicking it to verify the element is present and interactive.

Starting URL: https://www.saucedemo.com

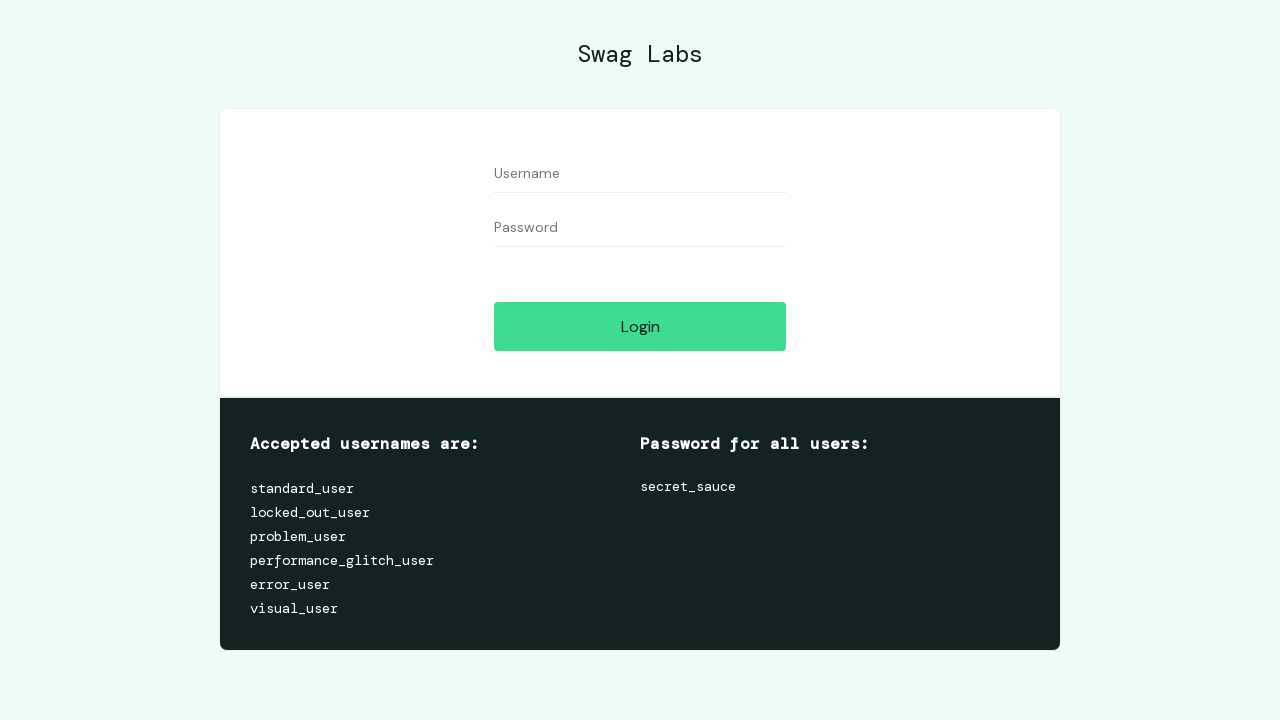

Located the login button element
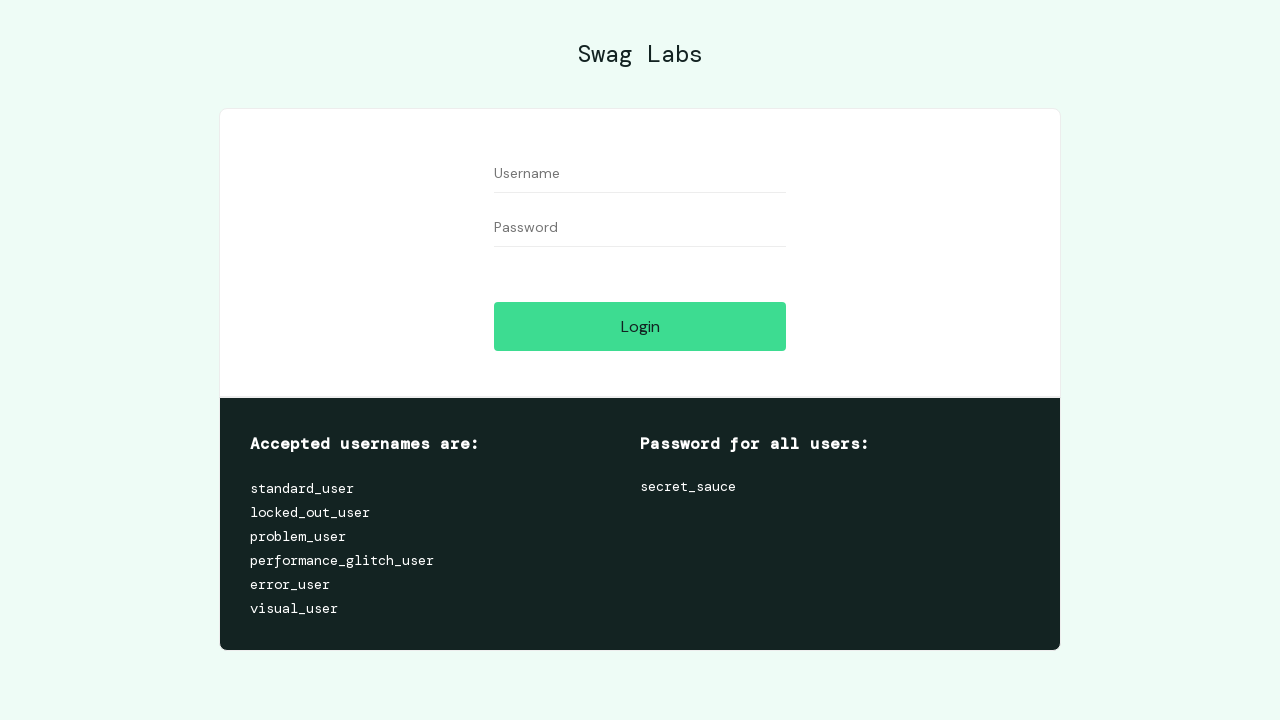

Login button is now visible
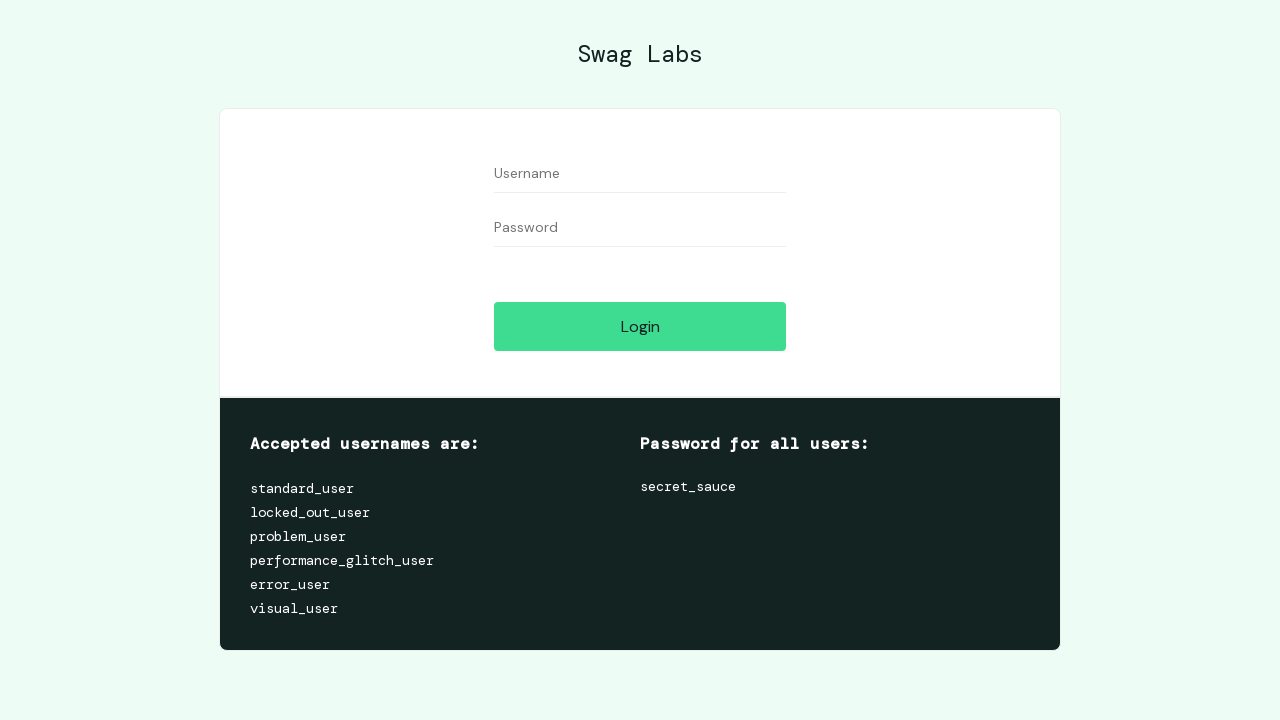

Clicked the login button at (640, 326) on #login-button
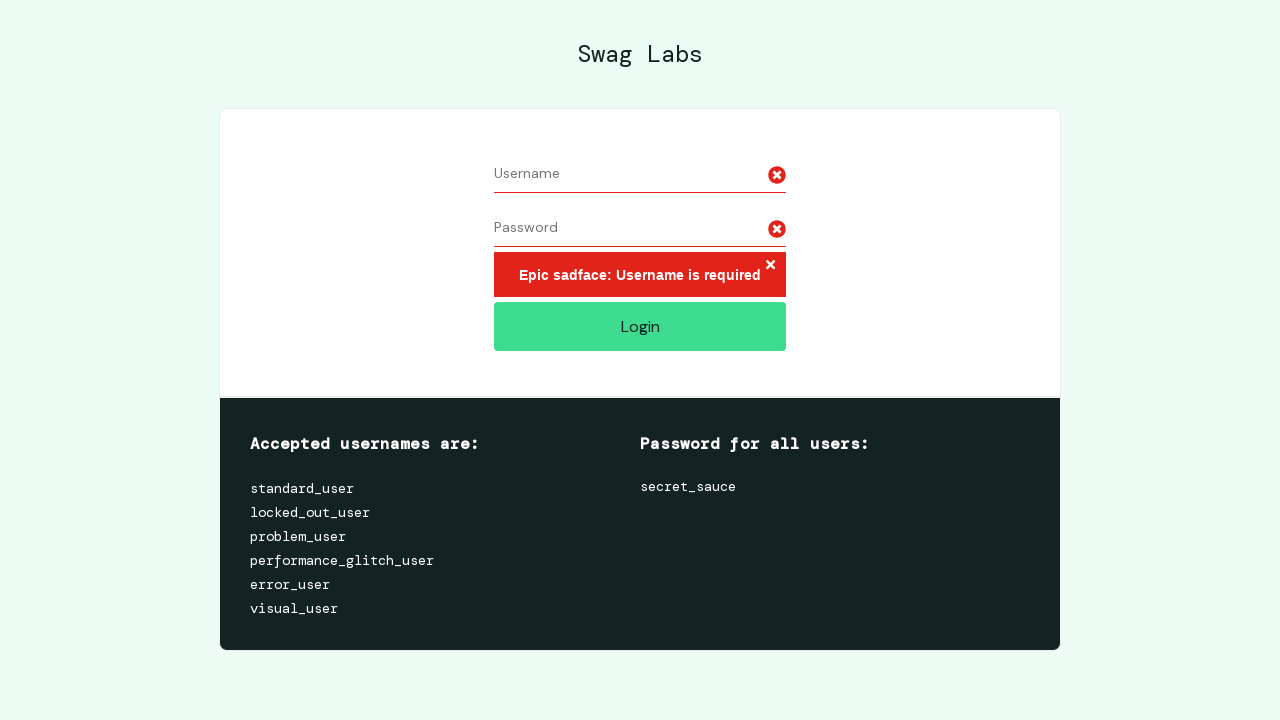

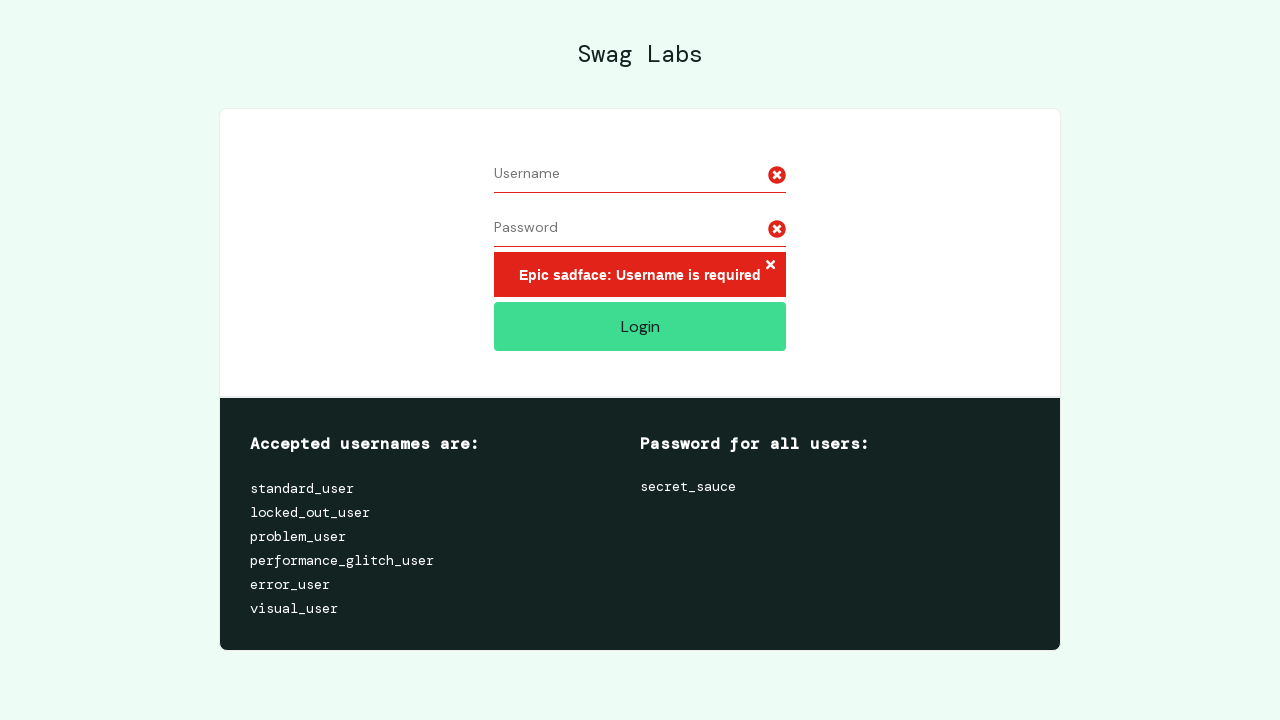